Tests registration validation when username field is left empty

Starting URL: http://intershop5.skillbox.ru/

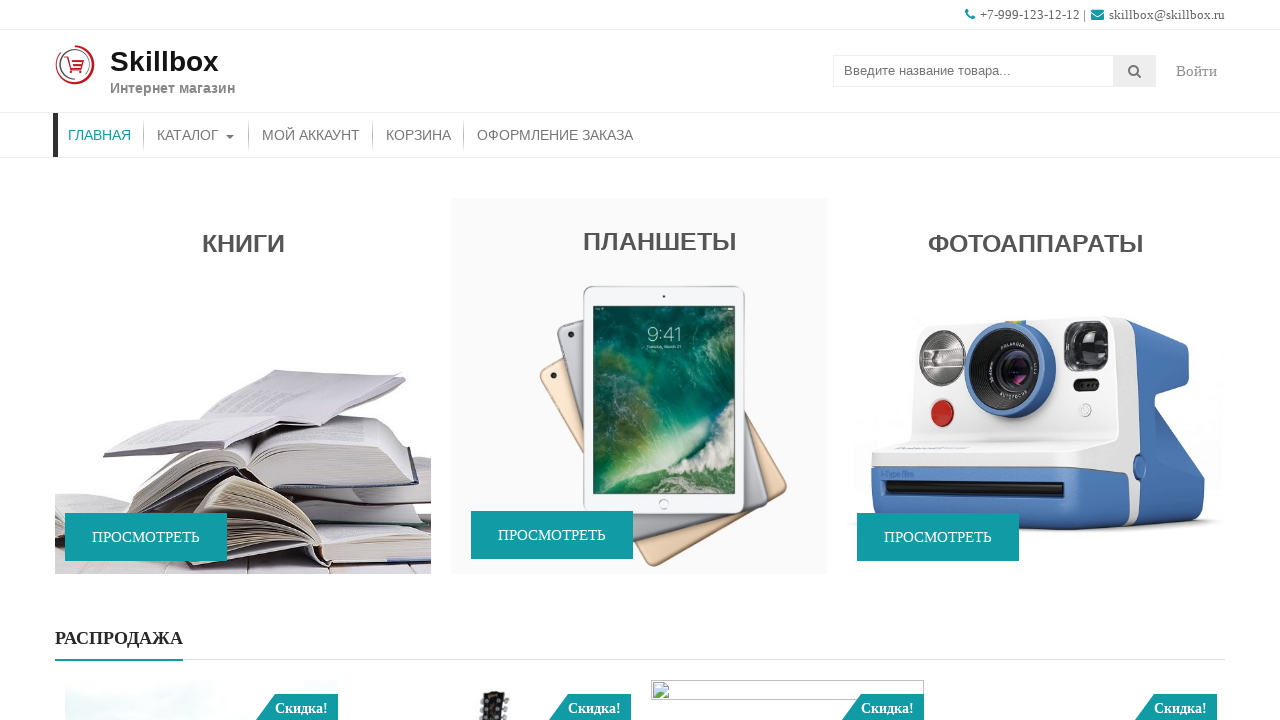

Clicked on My Account link in header at (1197, 71) on xpath=//*[@class='account']
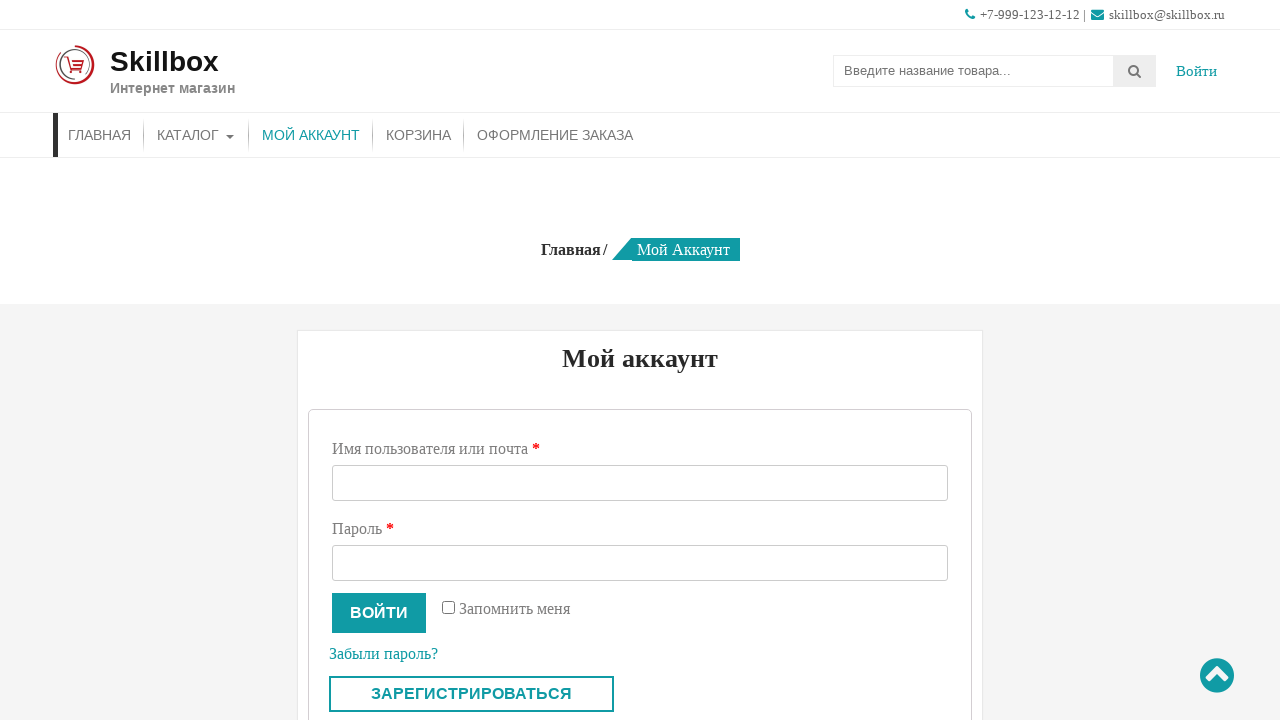

Clicked on registration button at (472, 694) on xpath=//*[@class='custom-register-button']
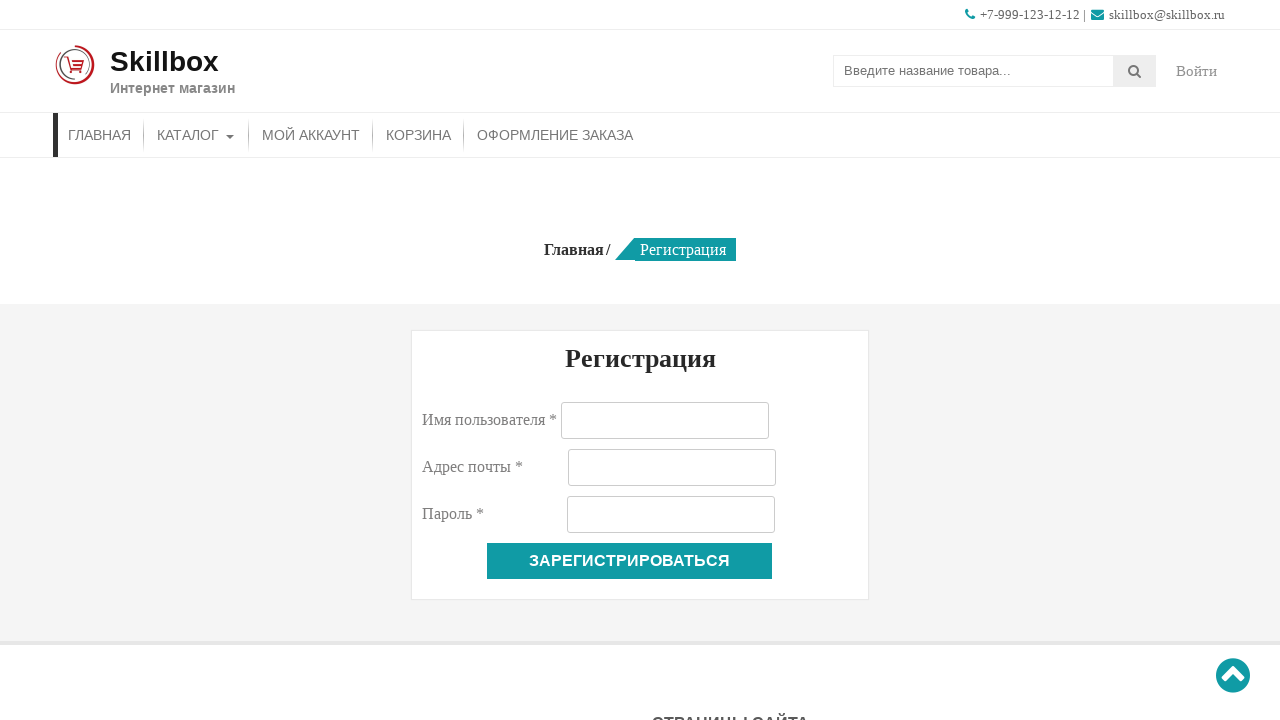

Filled email field with 'testuser5938472@mail.ru' on //*[@id='reg_email']
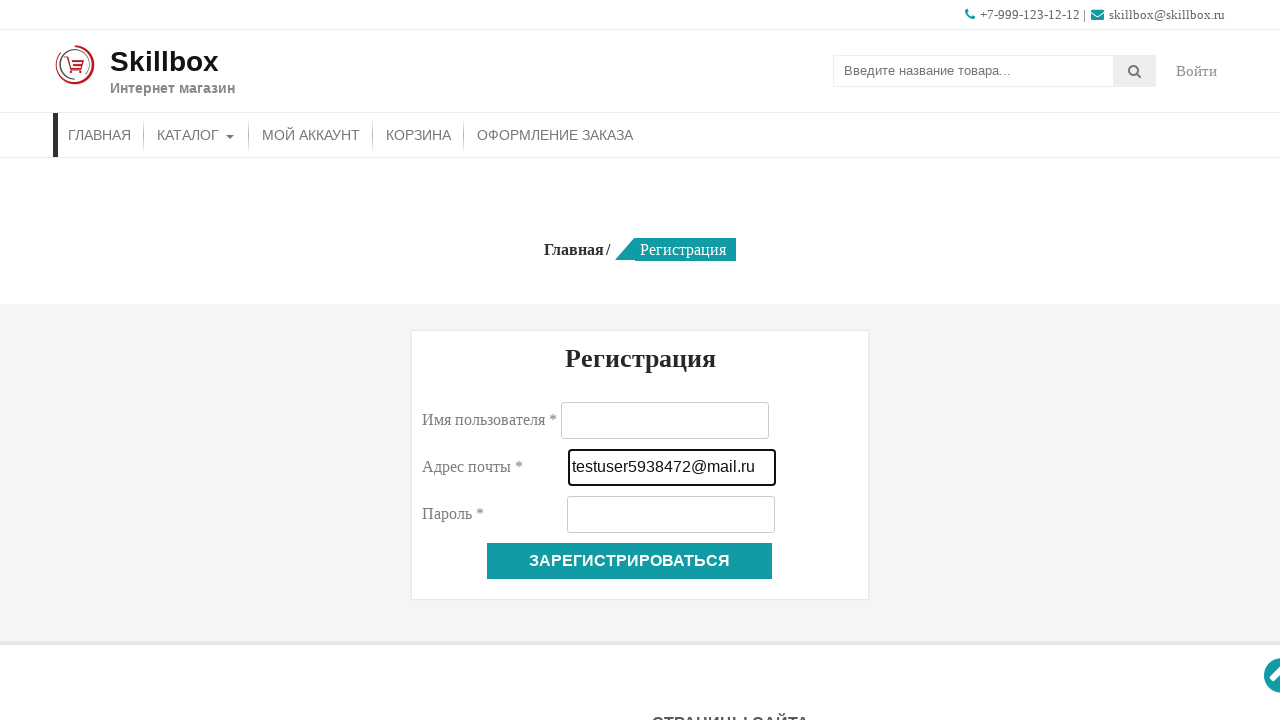

Filled password field with 'Test123456' on //*[@id='reg_password']
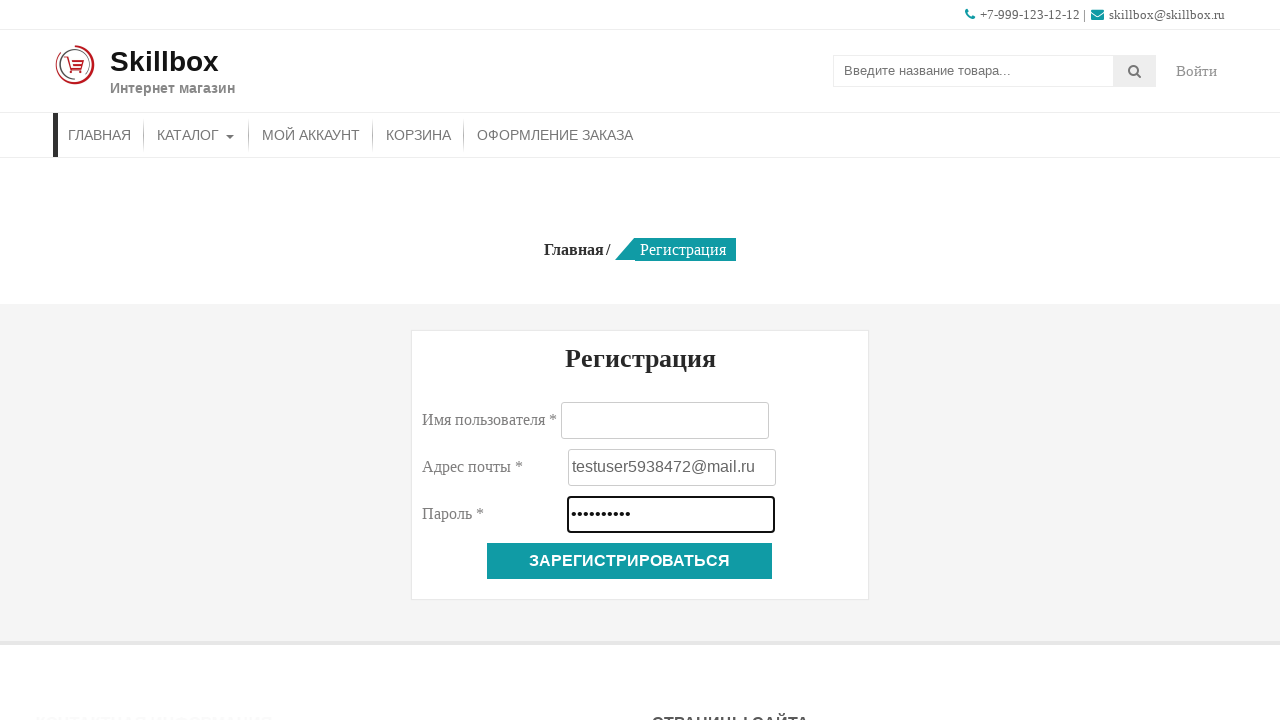

Clicked register button to submit form with empty username at (630, 561) on xpath=//*[@name='register']
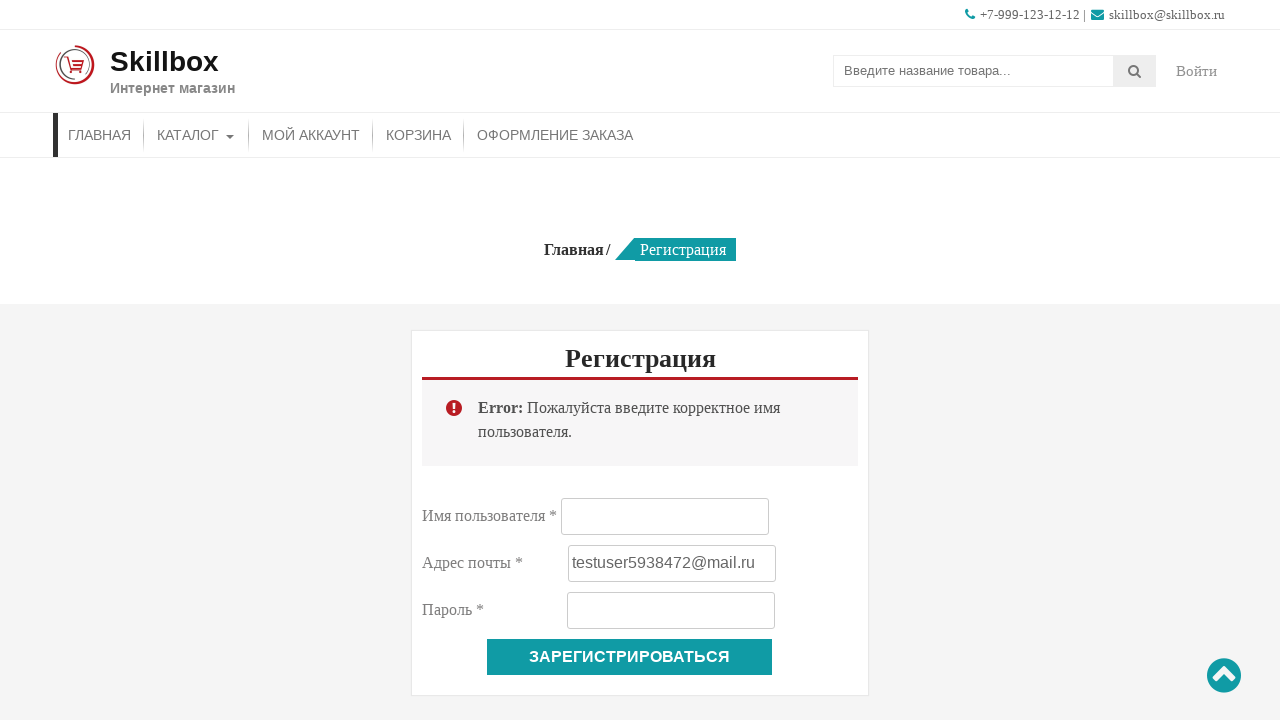

Validation error message appeared for empty username field
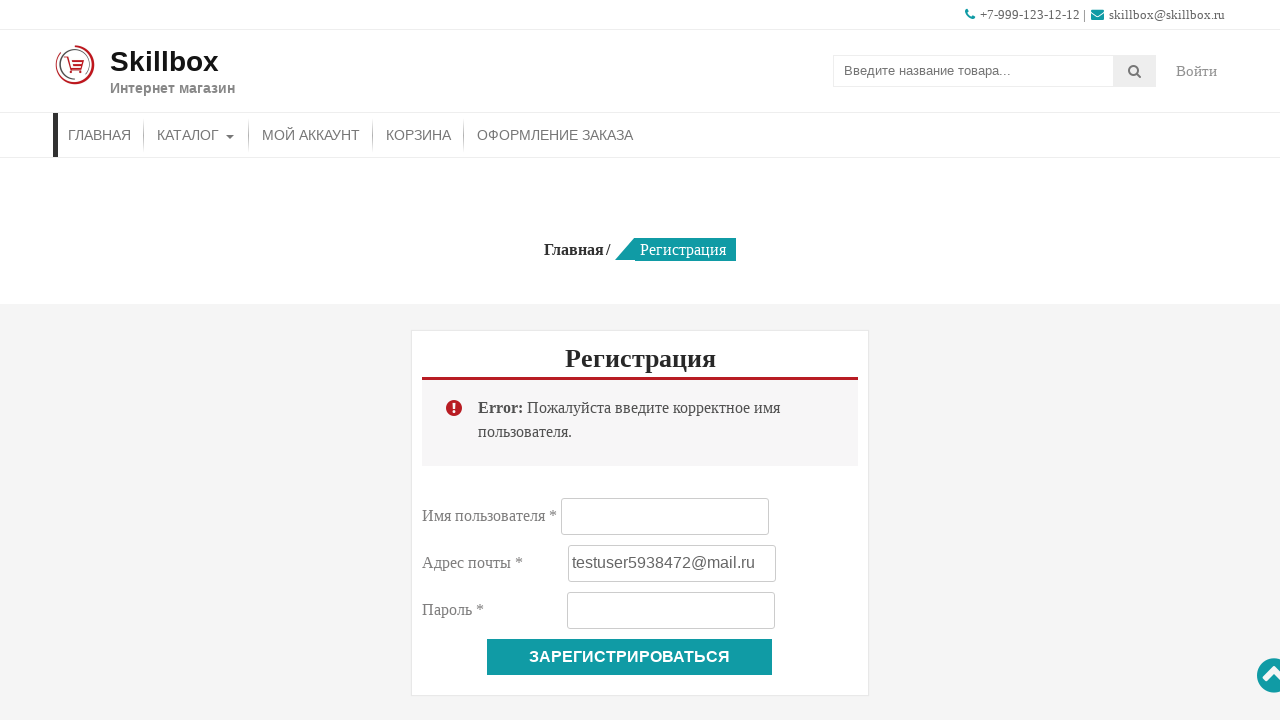

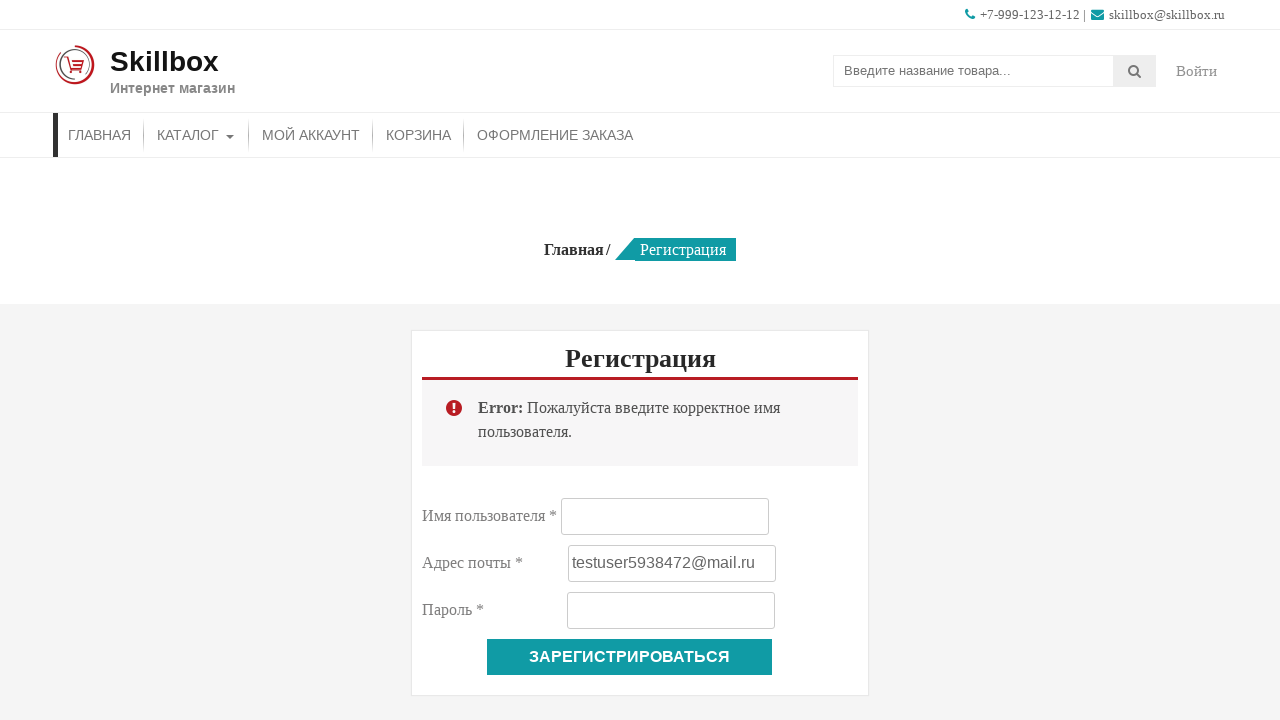